Tests the Starbucks Korea store locator by navigating to the region search, selecting Busan region, viewing the store list, clicking on a store to view its details popup, and then closing the popup.

Starting URL: https://www.starbucks.co.kr/store/store_map.do?disp=locale

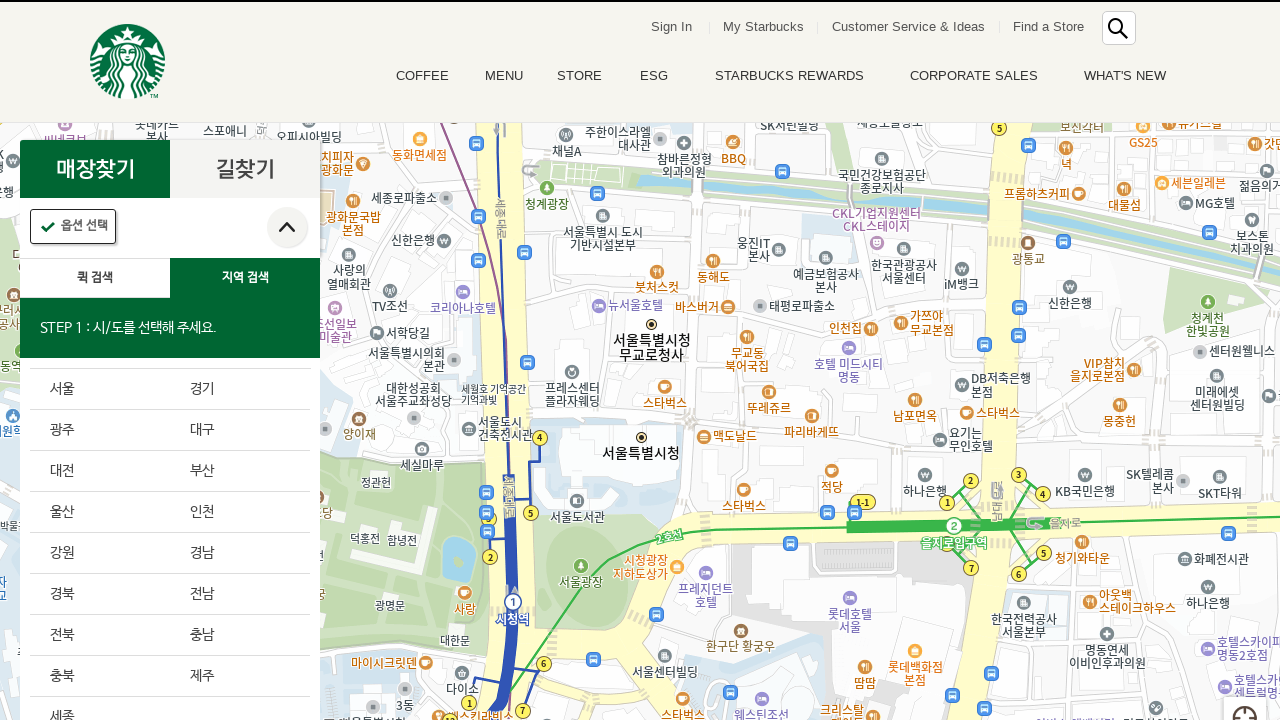

Clicked region search button (지역검색) at (245, 278) on #container > div > form > fieldset > div > section > article.find_store_cont > a
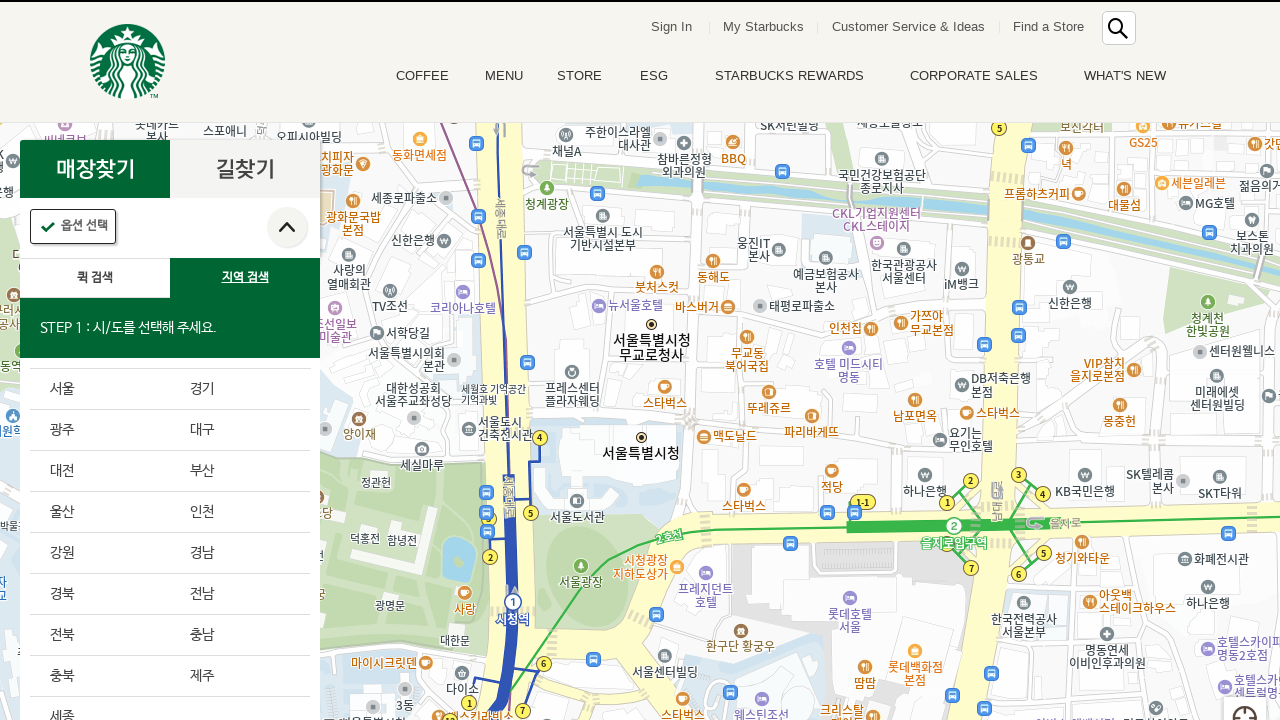

Waited 3 seconds for region search UI to load
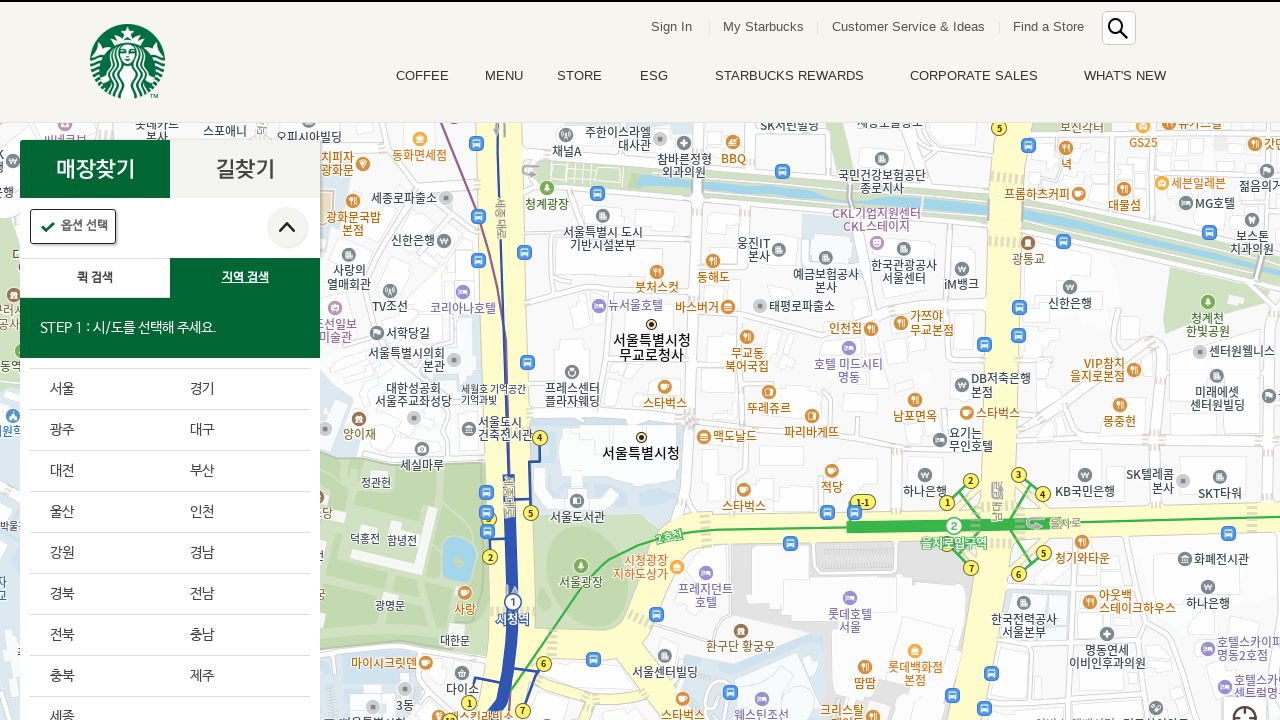

Clicked on Busan (부산) region at (240, 472) on .loca_step1_cont .sido_arae_box li:nth-child(6)
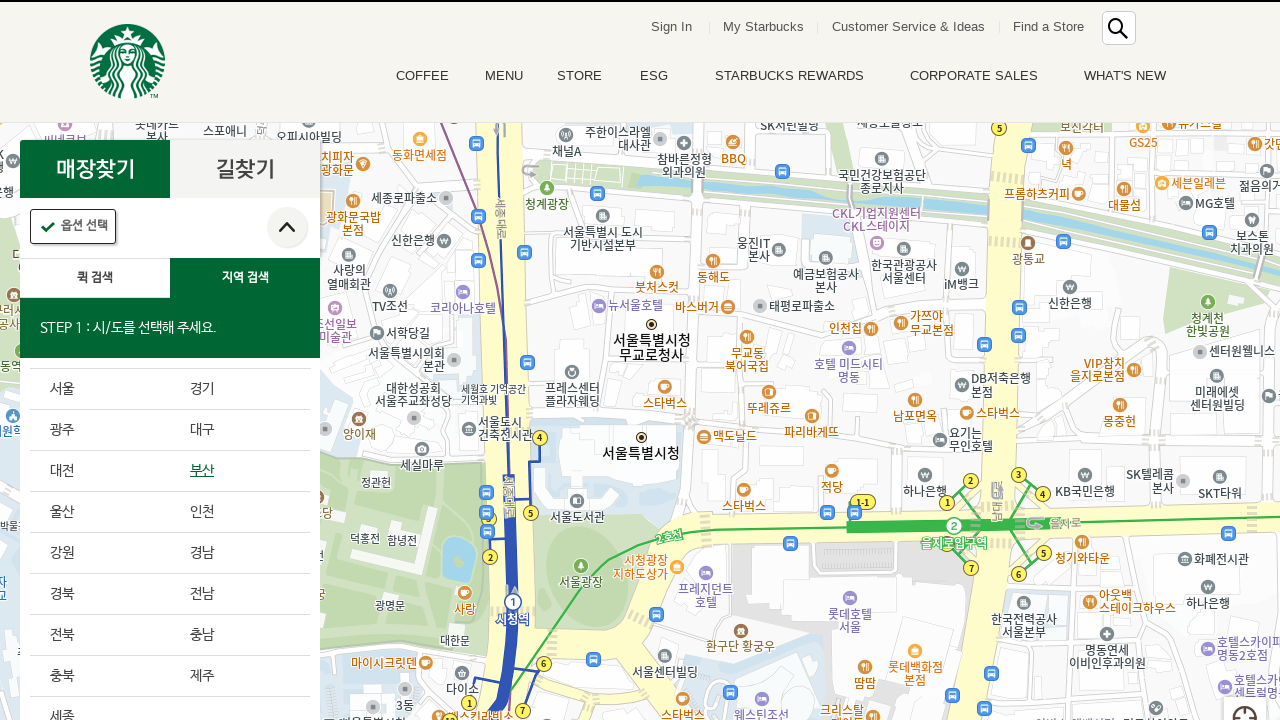

Waited 3 seconds for Busan region to load
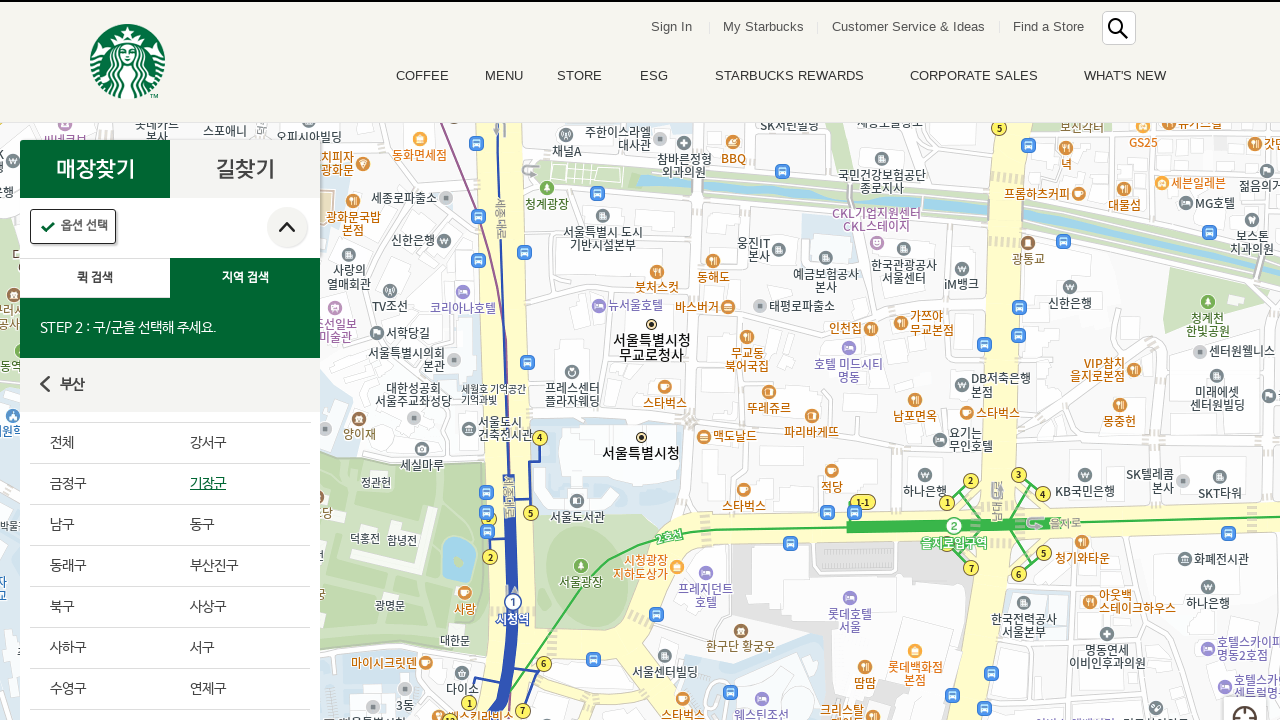

Clicked 'All' (전체) to select all districts in Busan at (100, 443) on #mCSB_2_container > ul > li:nth-child(1) > a
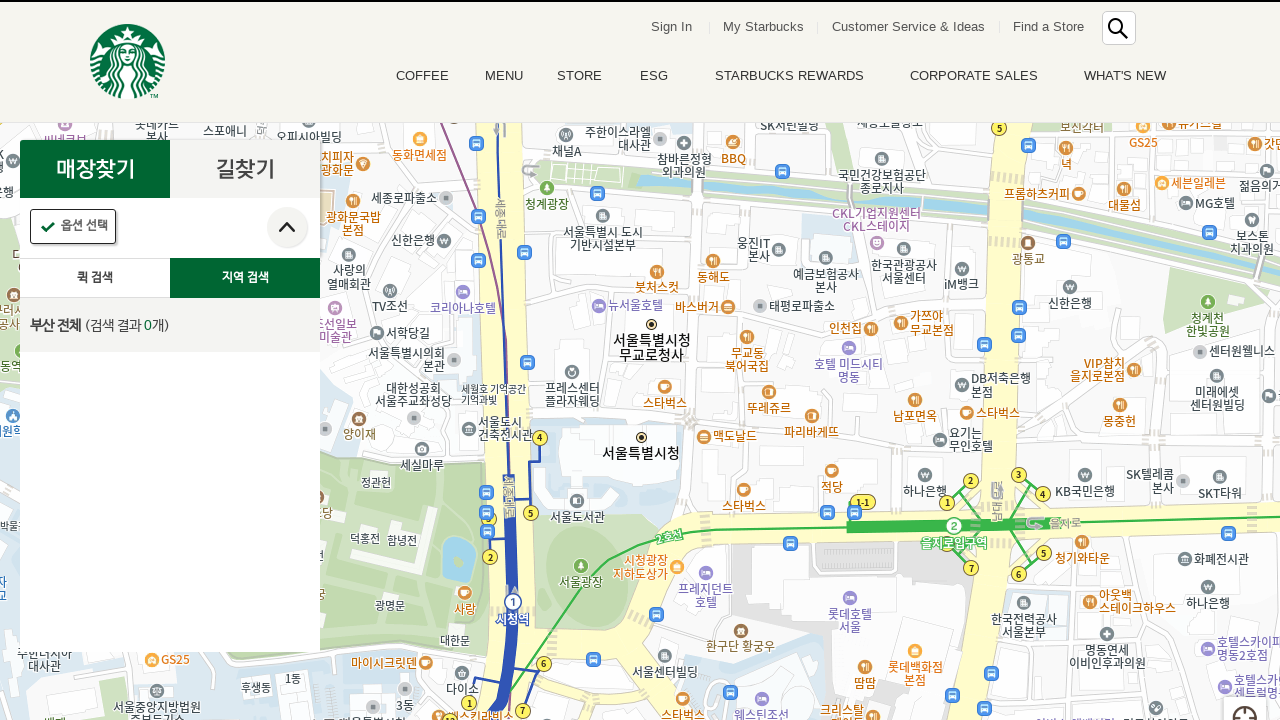

Waited 3 seconds for store list to load
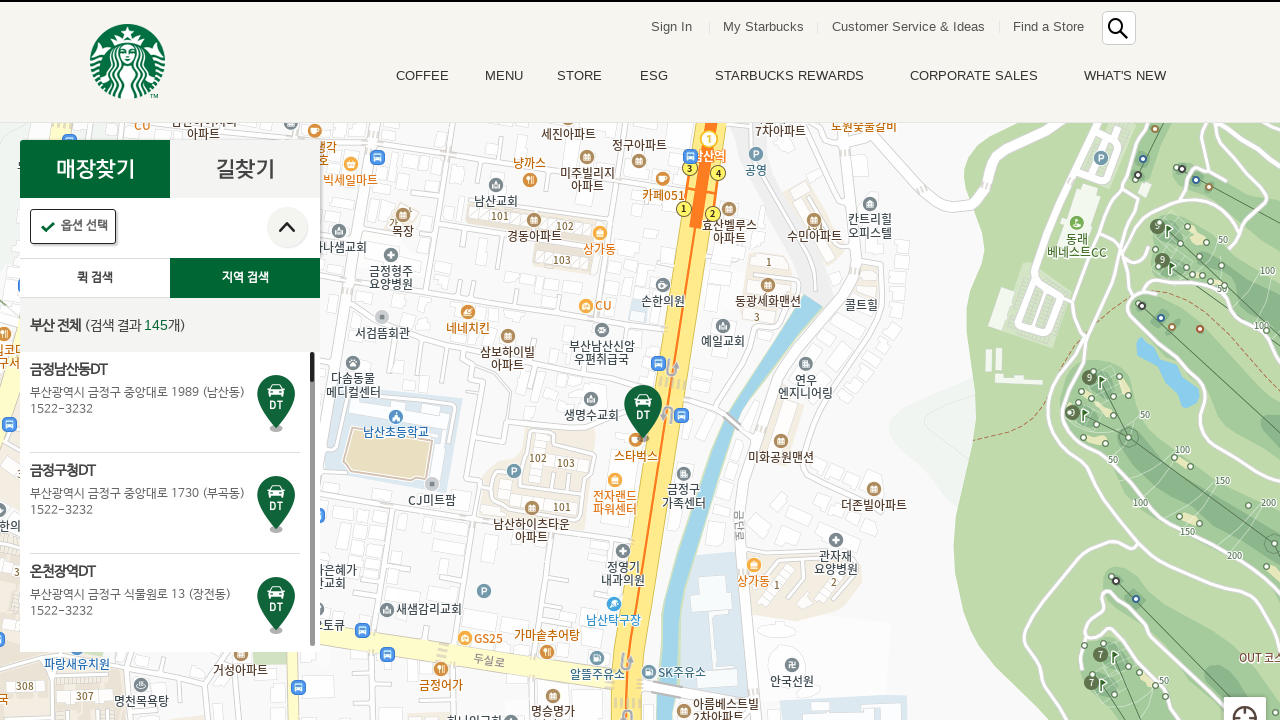

Store list selector appeared
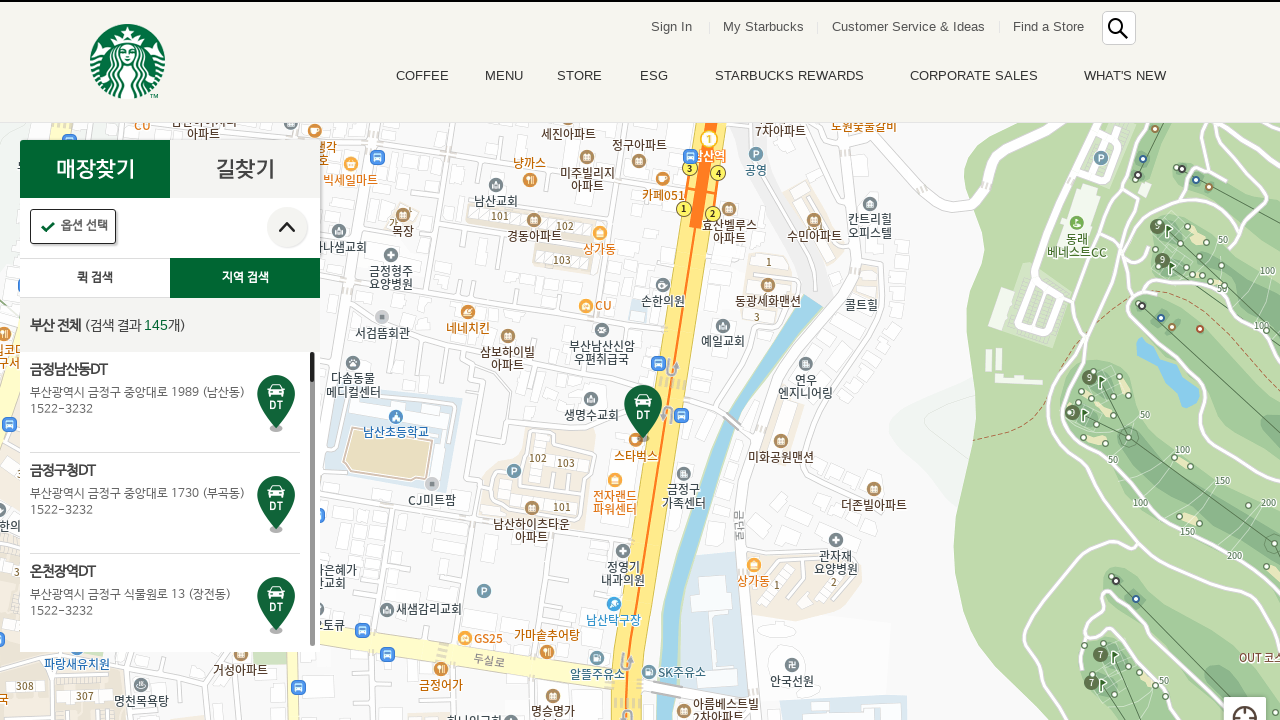

Clicked on the first store in the list at (165, 402) on .quickSearchResultBoxSidoGugun .quickResultLstCon >> nth=0
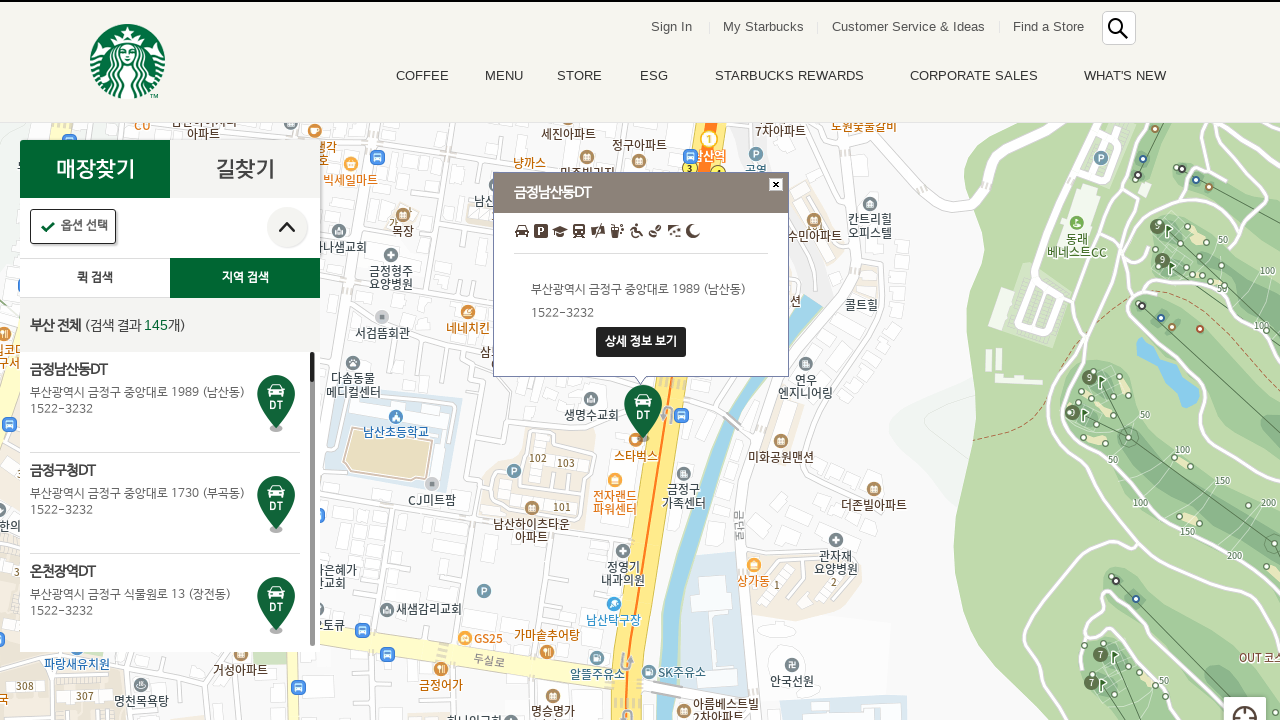

Waited 1 second for store marker popup to appear
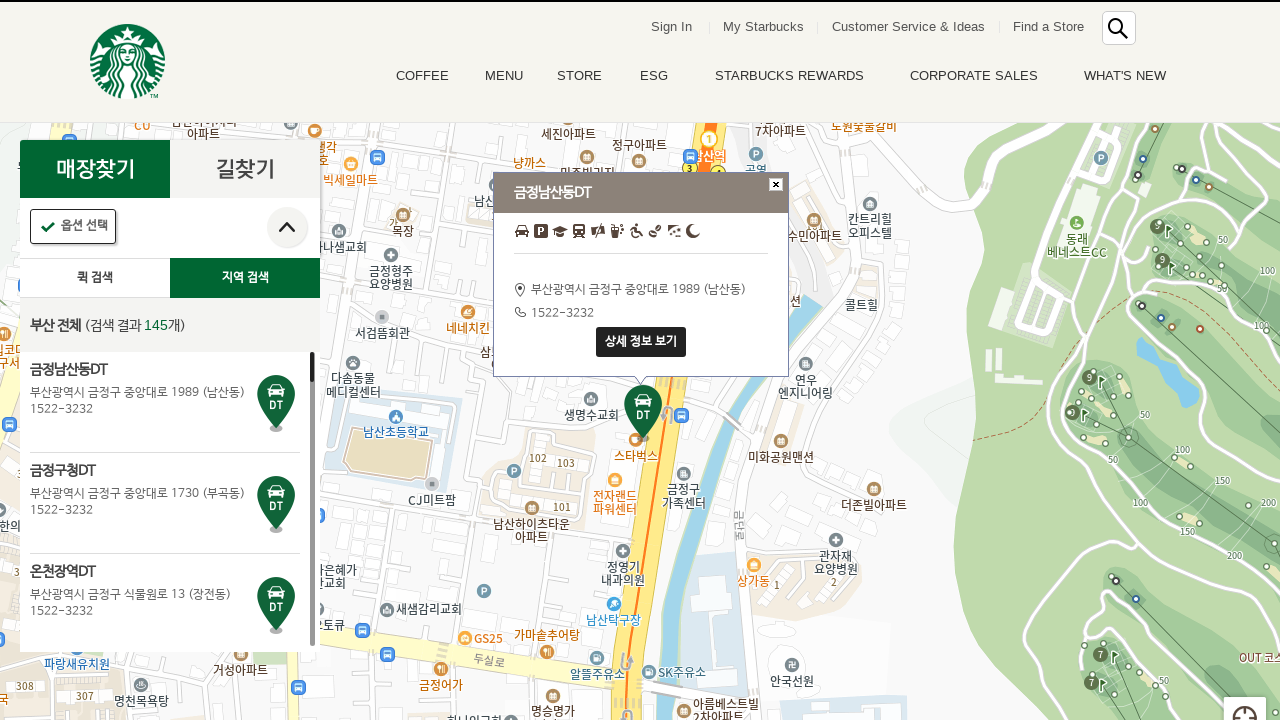

Store marker popup appeared
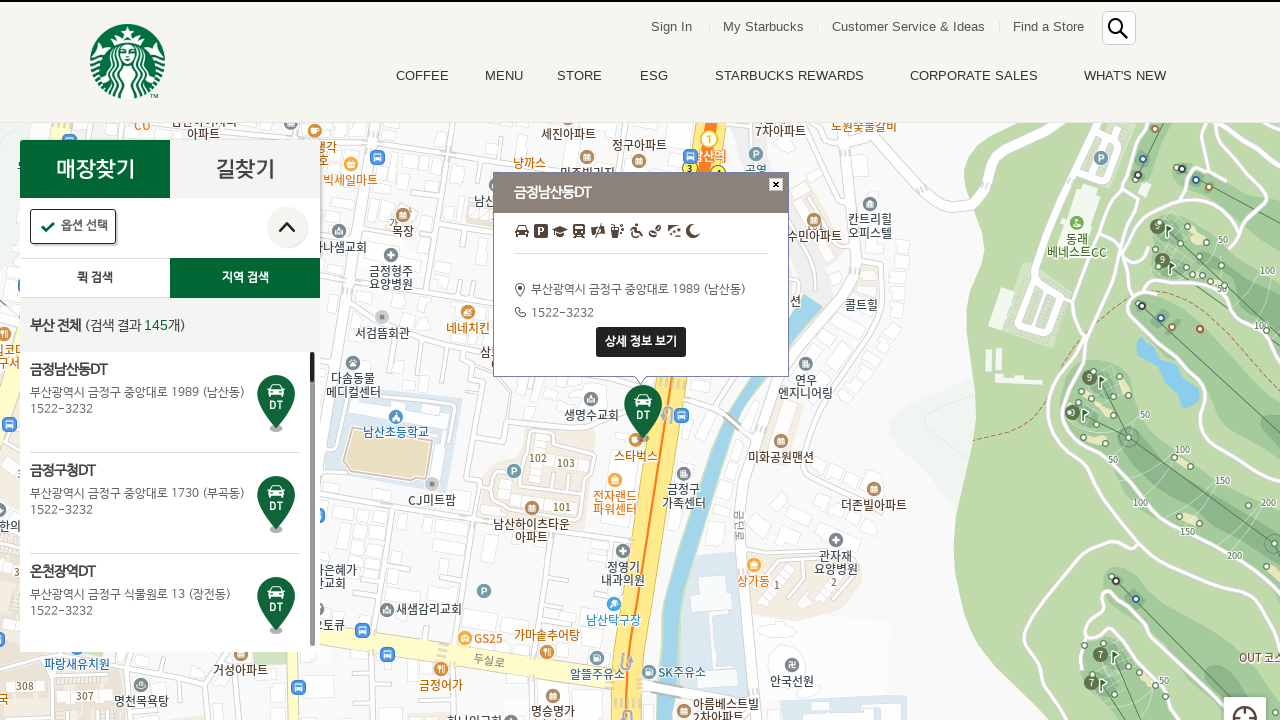

Clicked detail button on store marker popup at (641, 342) on .map_marker_pop .btn_marker_detail
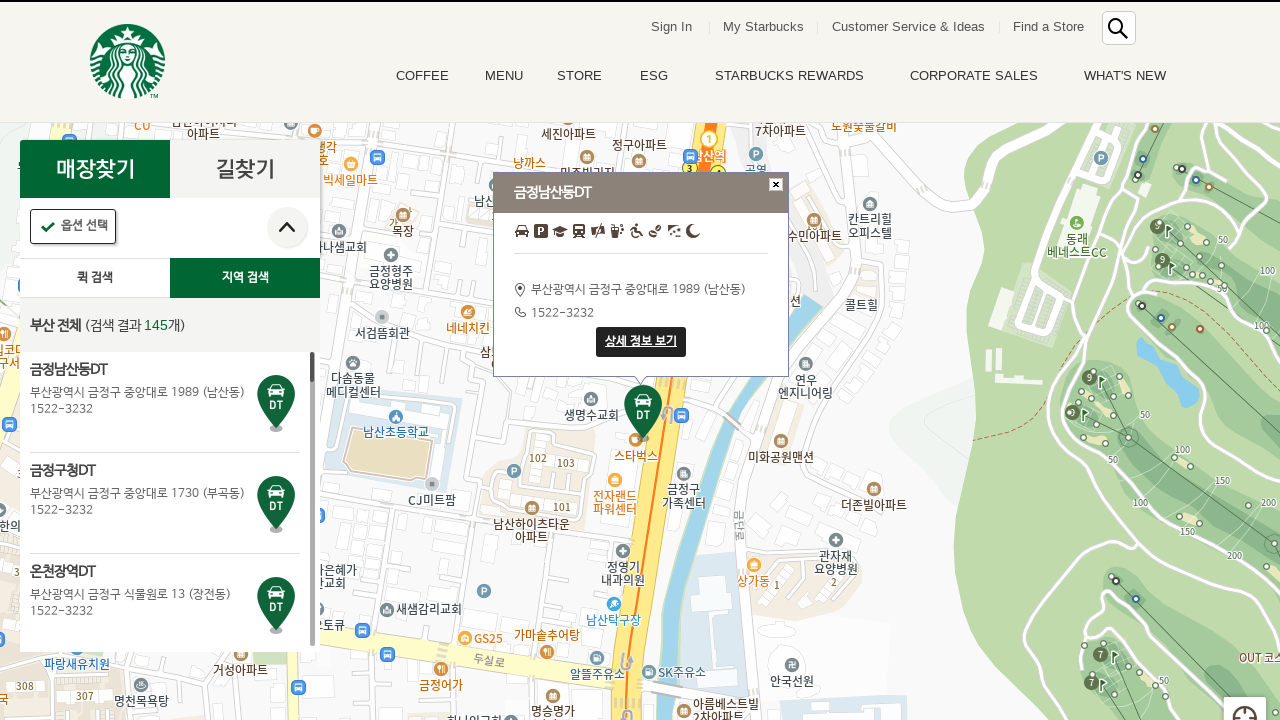

Waited 1 second for detail popup to load
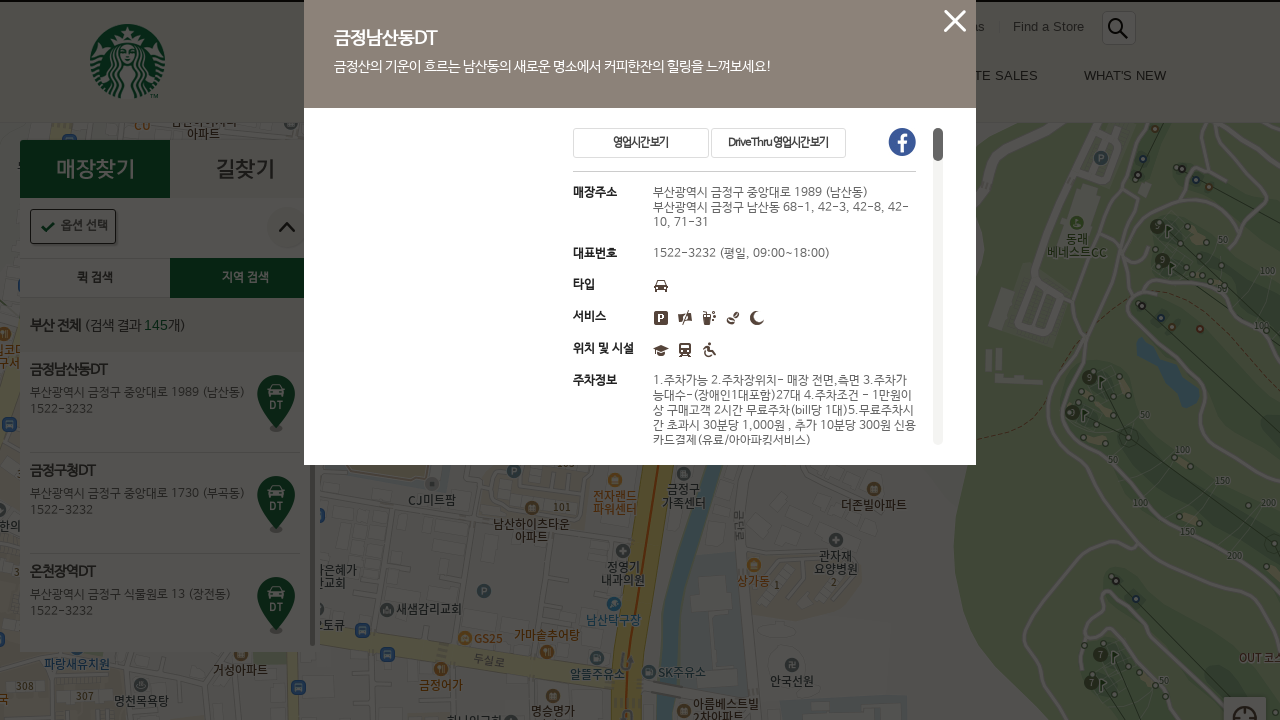

Store detail popup loaded
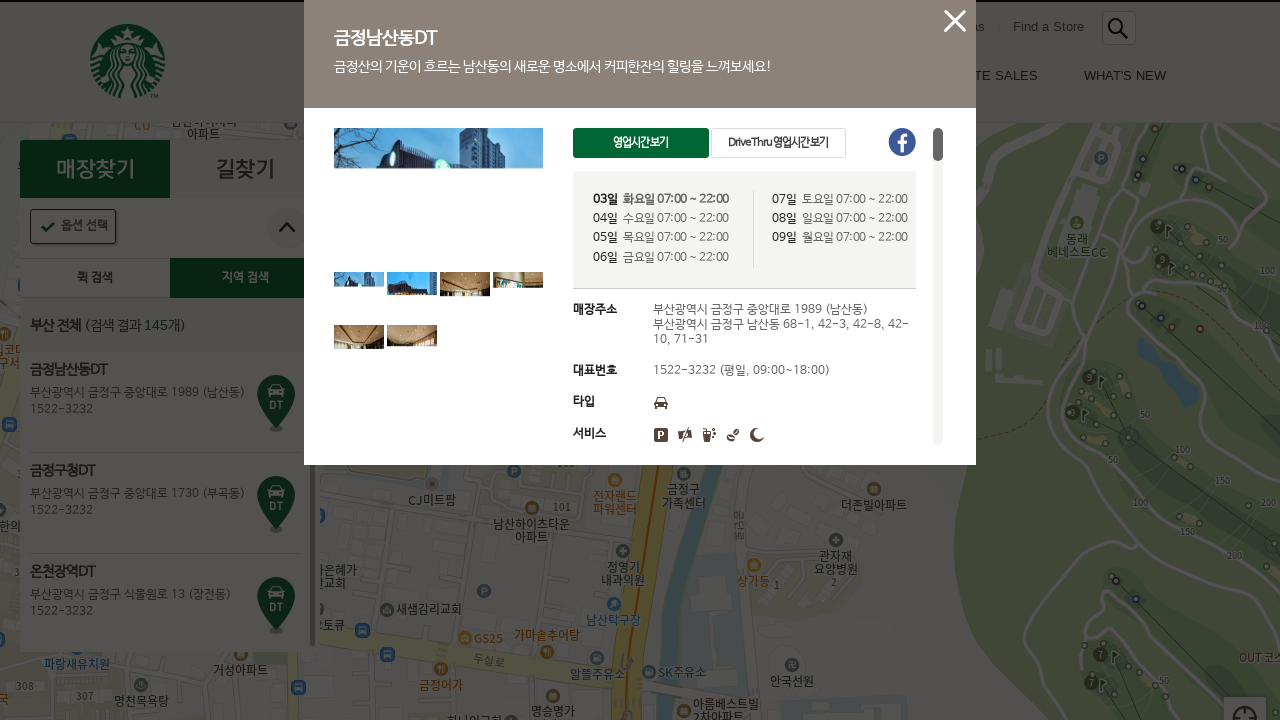

Clicked close button to close the detail popup at (955, 21) on .btn_pop_close .isStoreViewClosePop
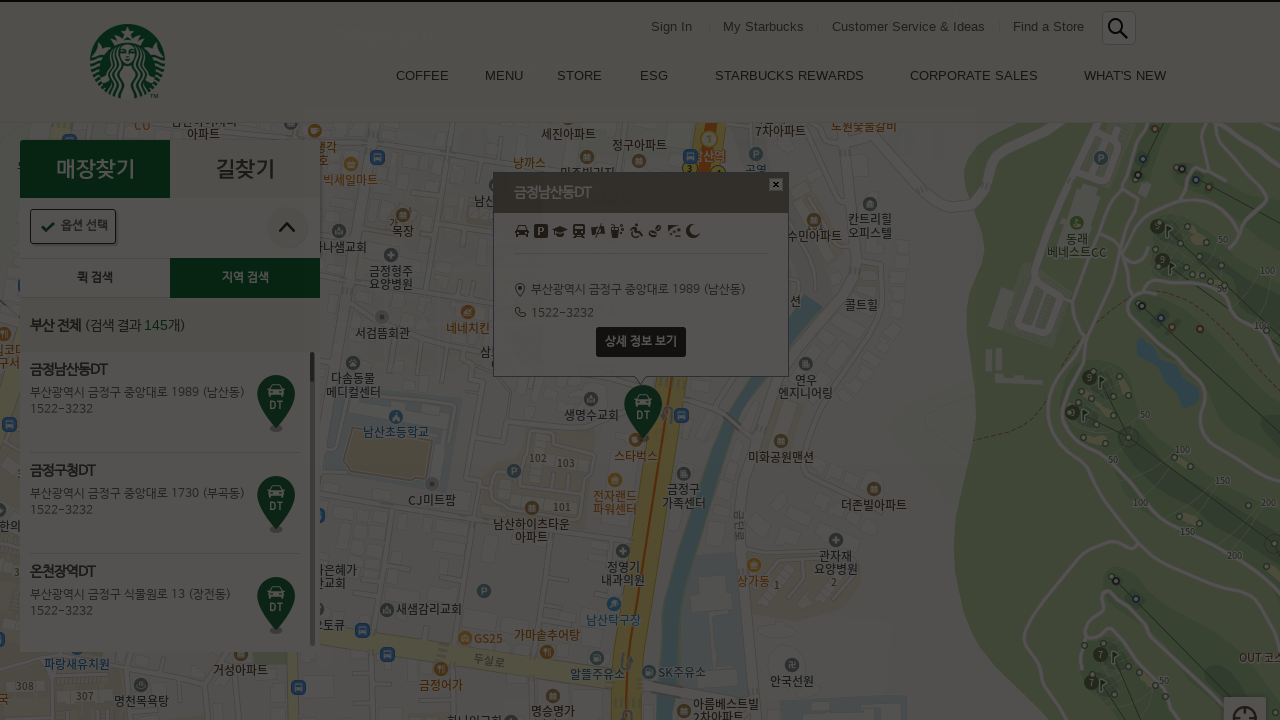

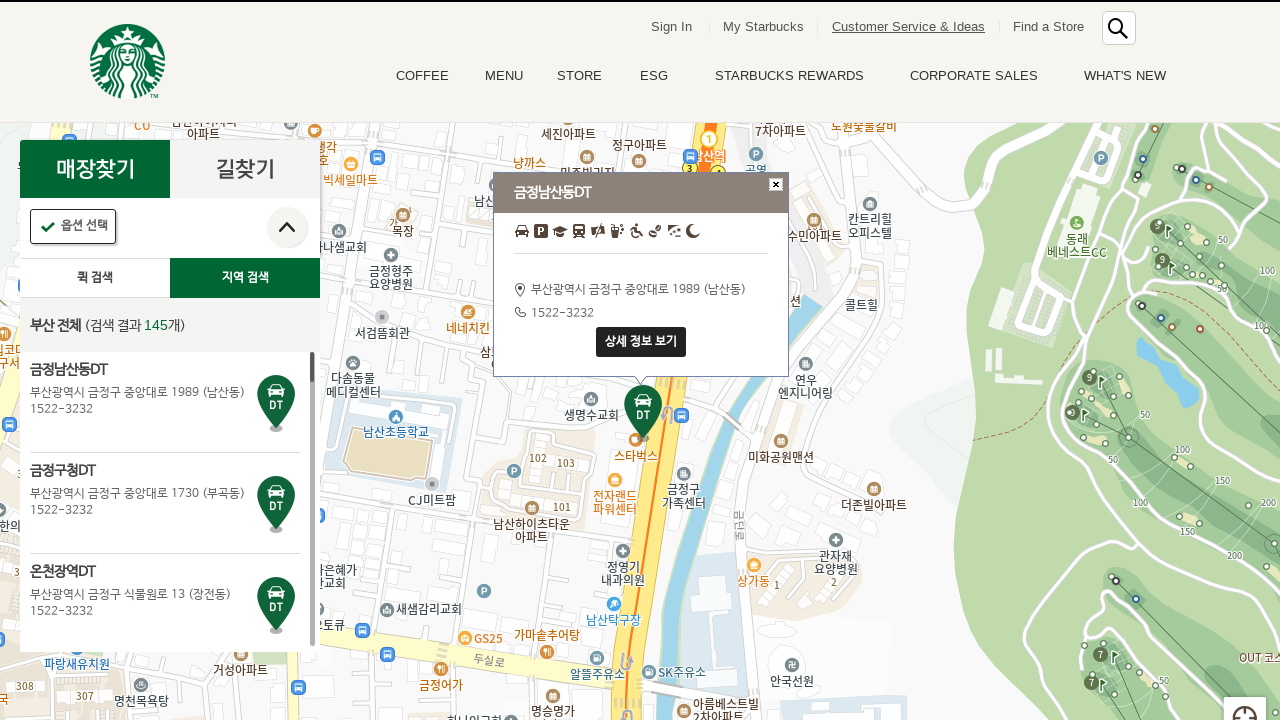